Tests dynamic loading by clicking a Start button, waiting for a loading bar to complete, and verifying that the "Hello World!" finish text appears on the page.

Starting URL: http://the-internet.herokuapp.com/dynamic_loading/2

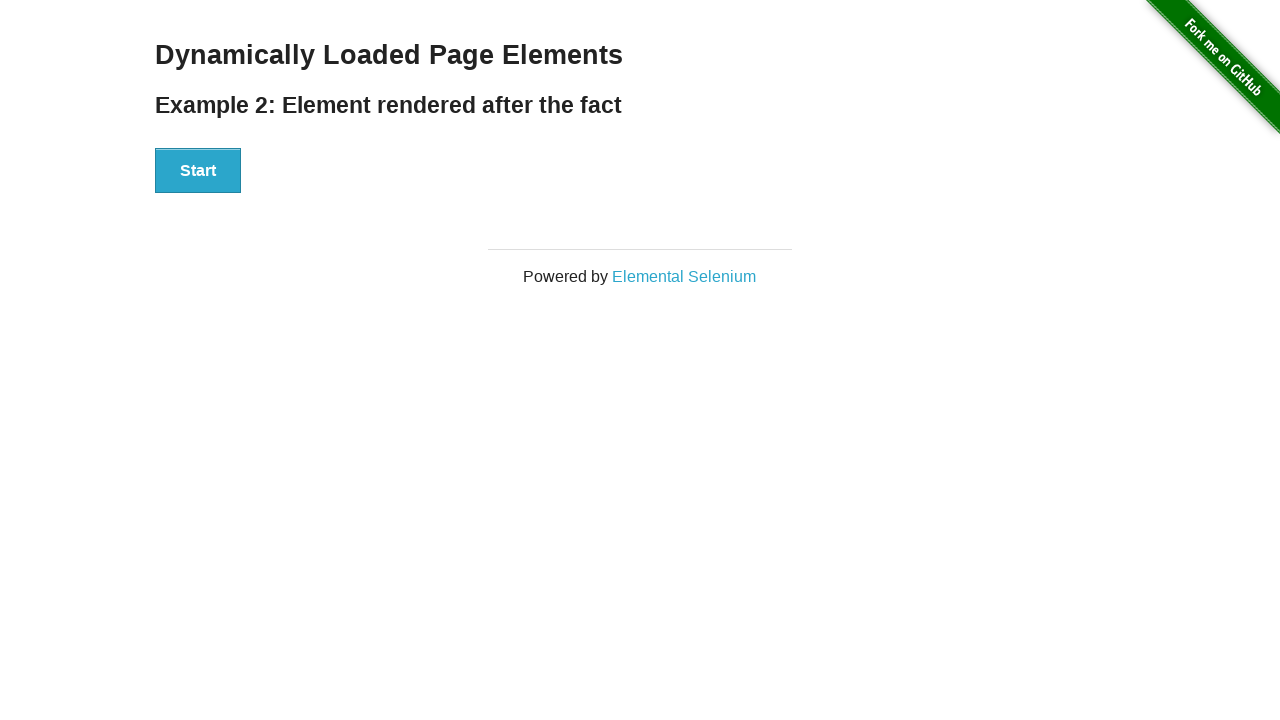

Clicked the Start button to initiate dynamic loading at (198, 171) on #start button
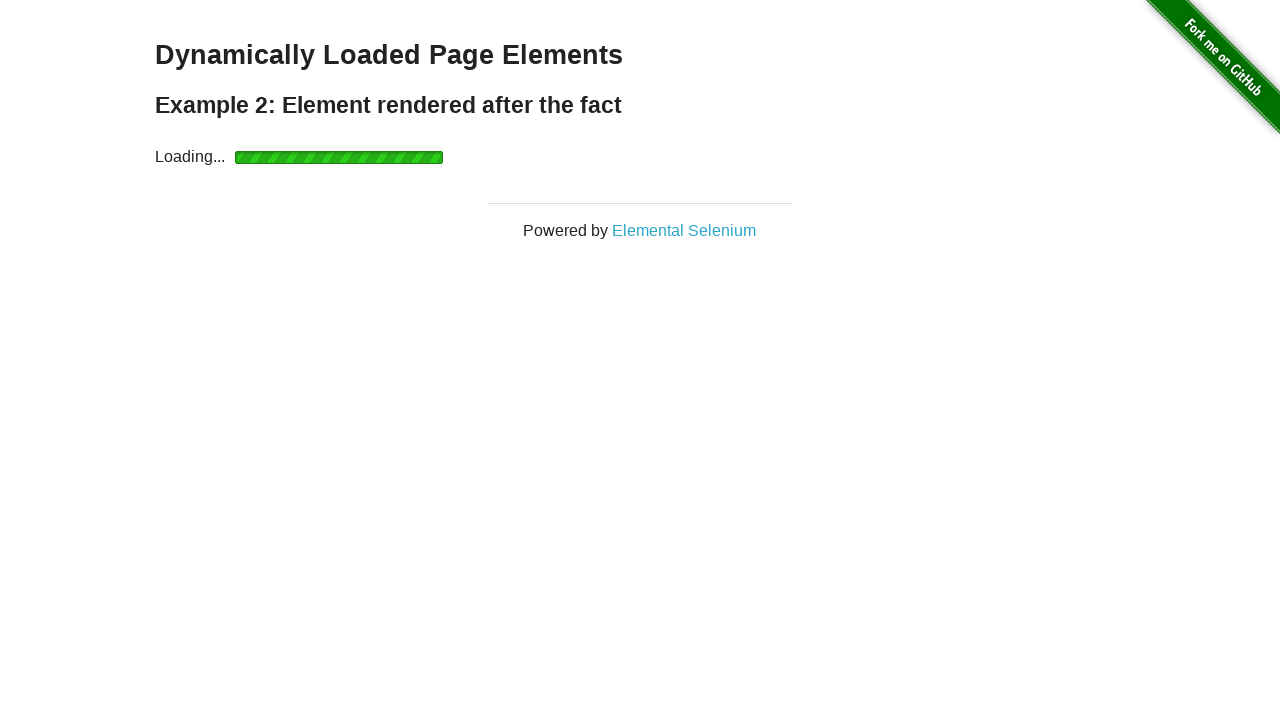

Waited for finish element to become visible after loading bar completed
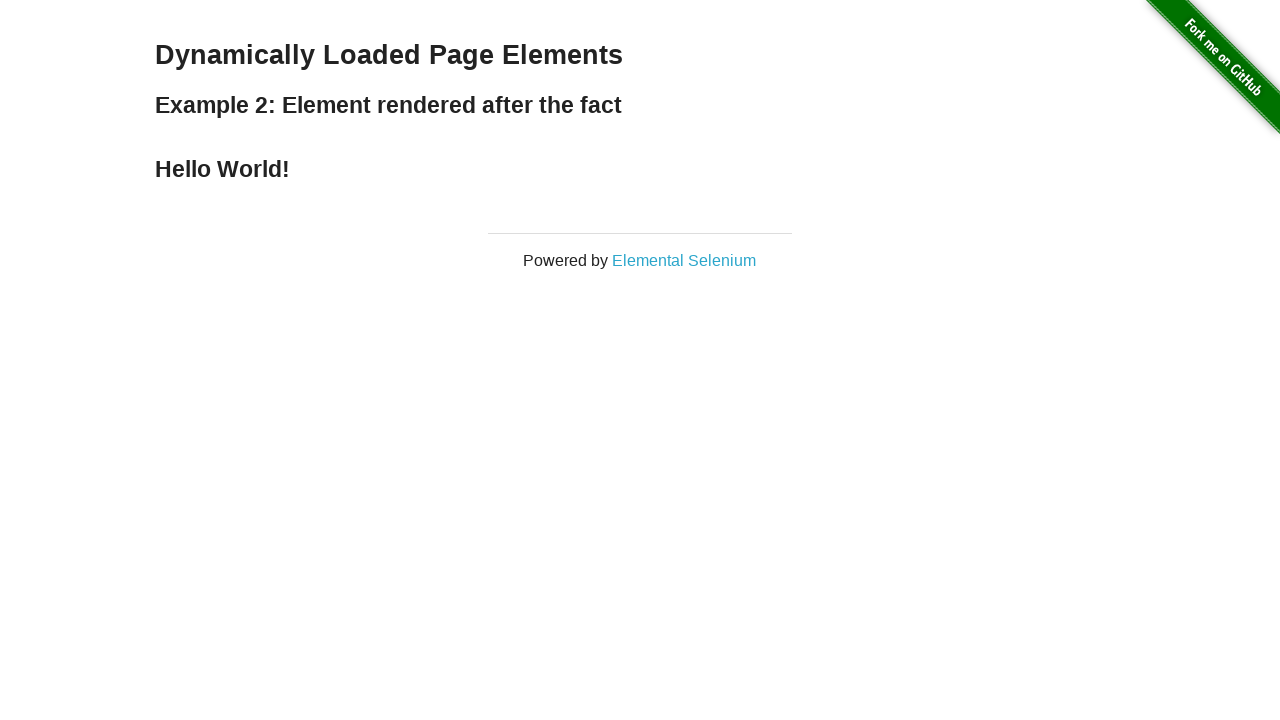

Verified that 'Hello World!' finish text is visible on the page
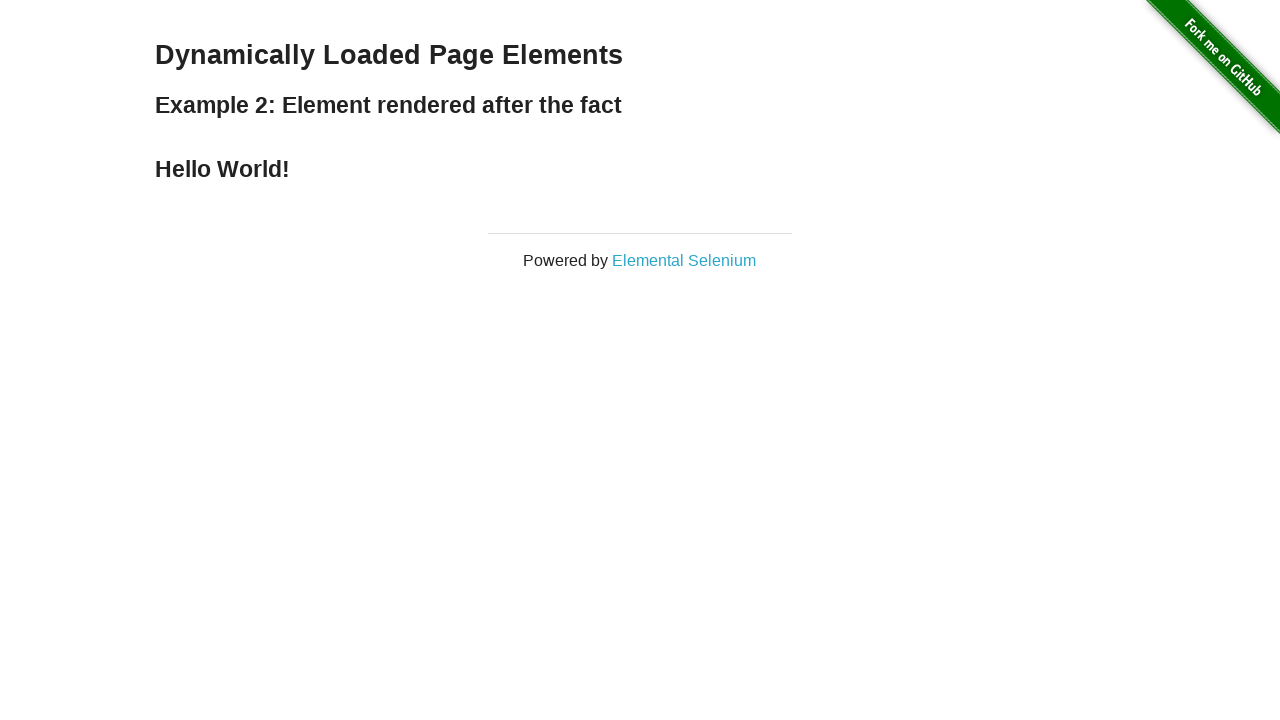

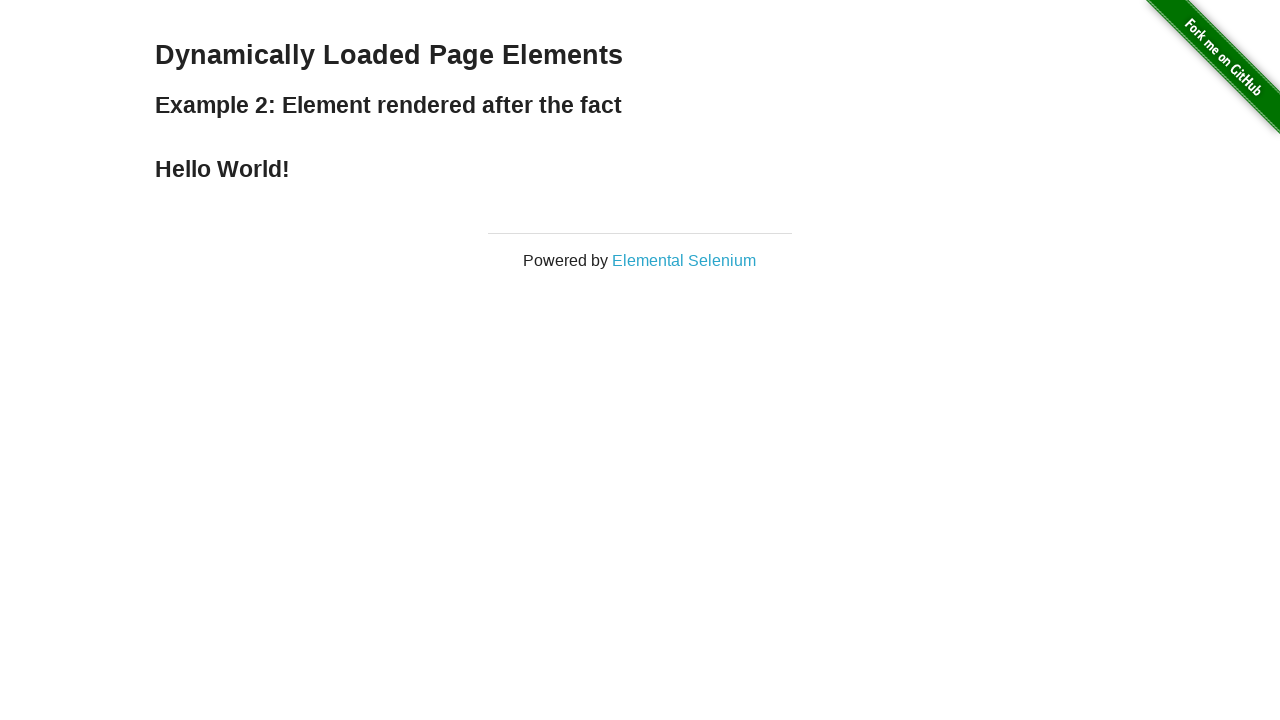